Tests selecting multiple non-contiguous elements using Ctrl key and clicking

Starting URL: https://automationfc.github.io/jquery-selectable/

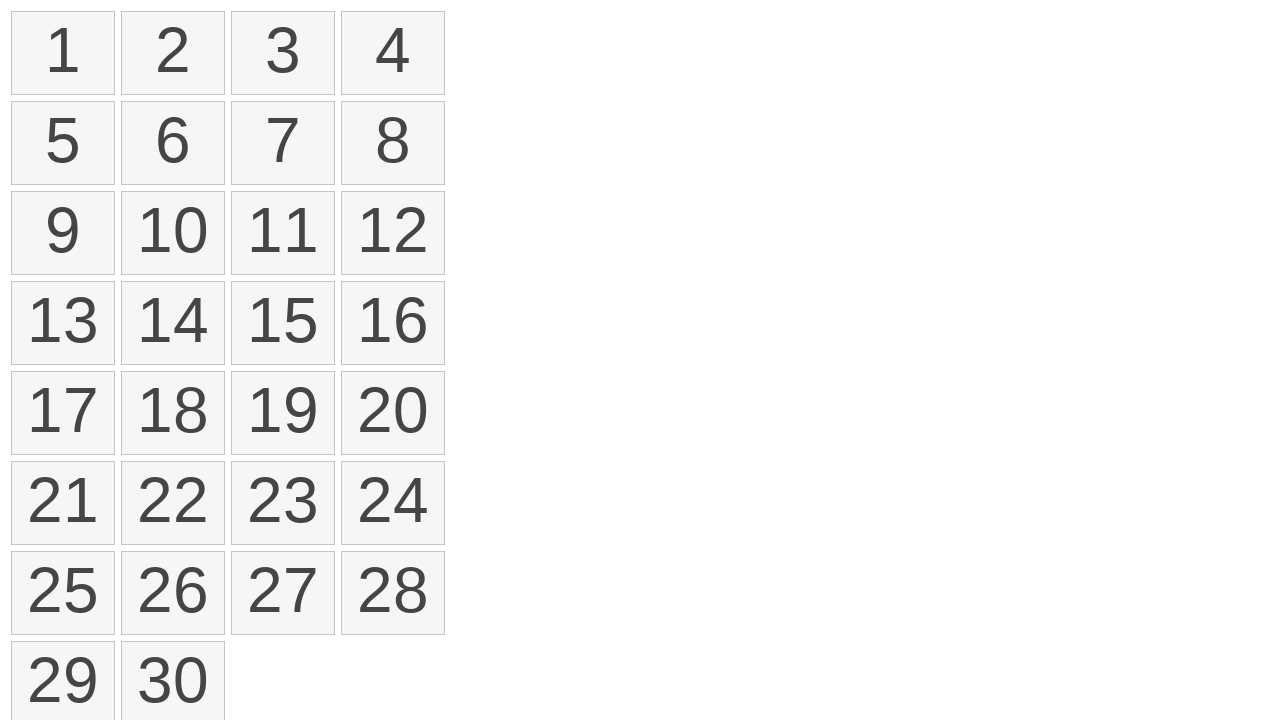

Navigated to jQuery selectable test page
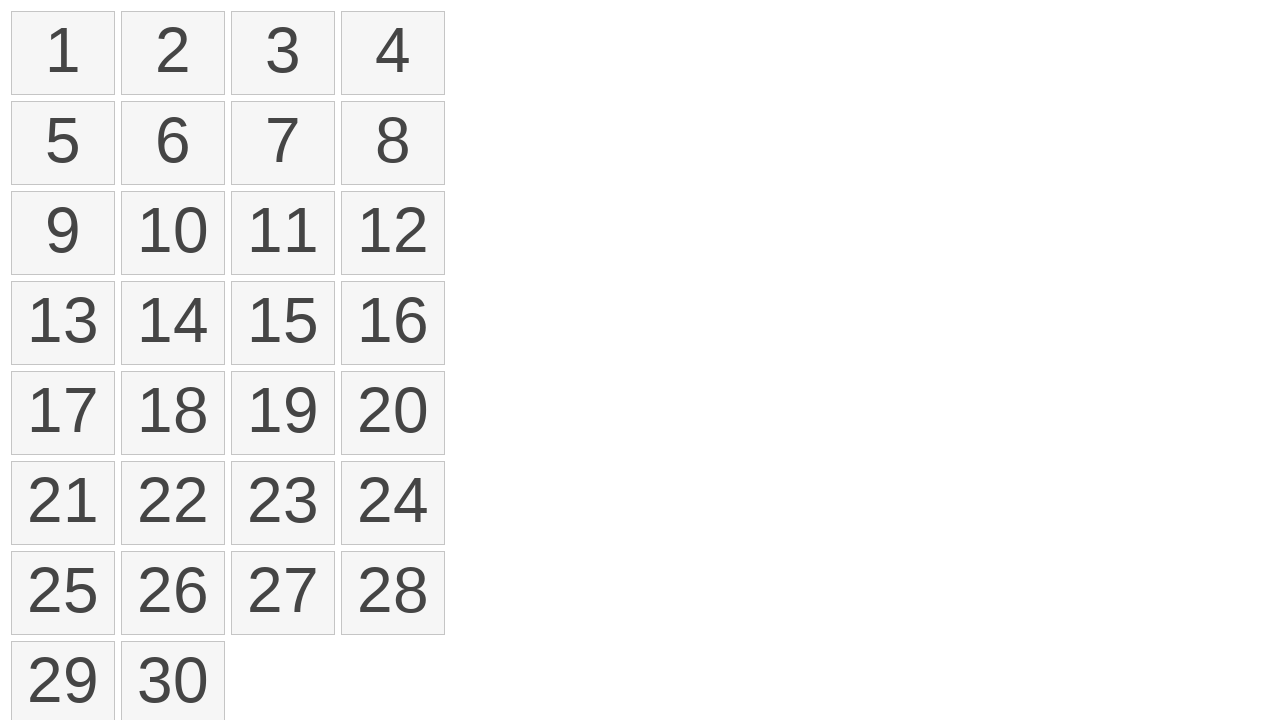

Pressed and held Ctrl key for multi-select
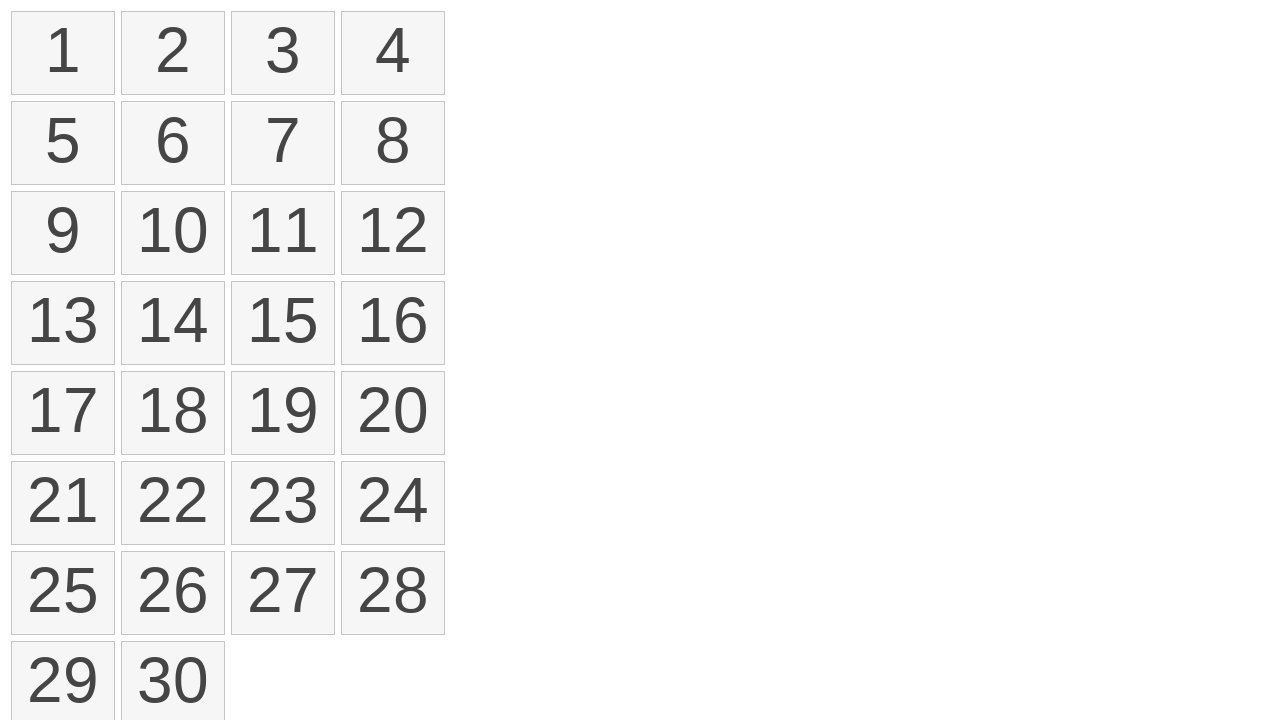

Clicked item at index 1 while holding Ctrl at (173, 53) on ol#selectable>li >> nth=1
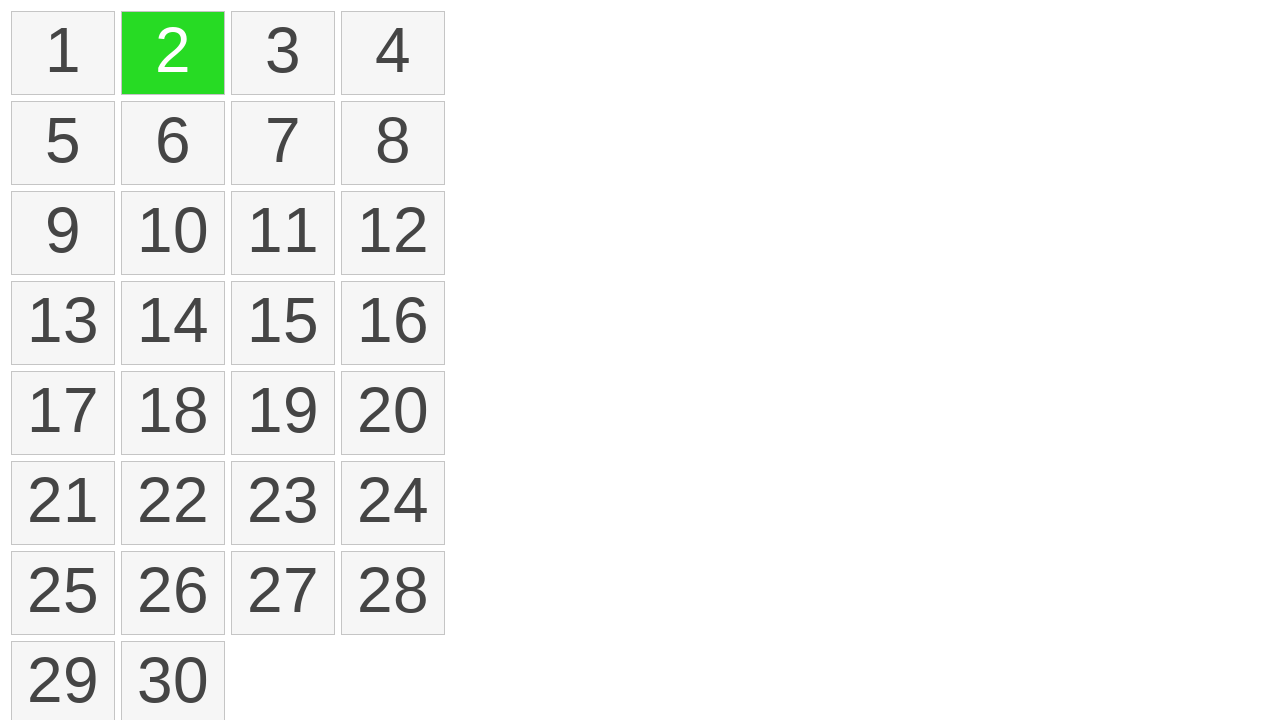

Clicked item at index 3 while holding Ctrl at (393, 53) on ol#selectable>li >> nth=3
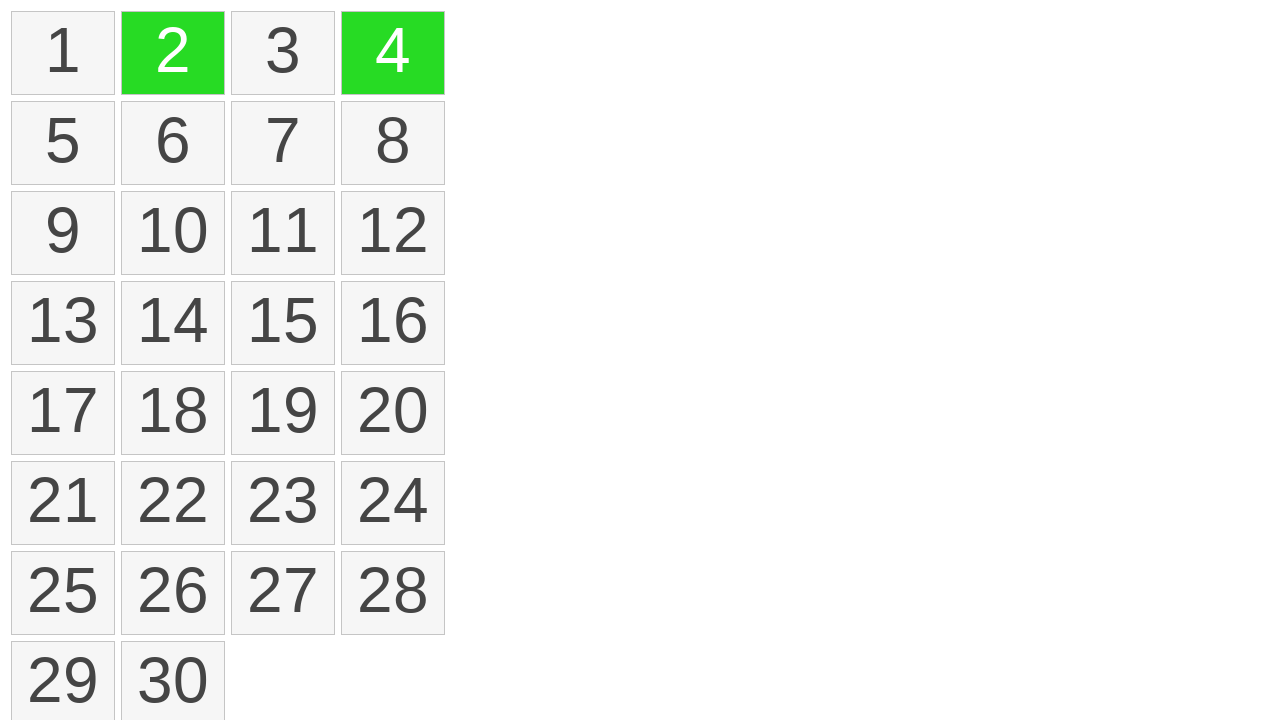

Clicked item at index 4 while holding Ctrl at (63, 143) on ol#selectable>li >> nth=4
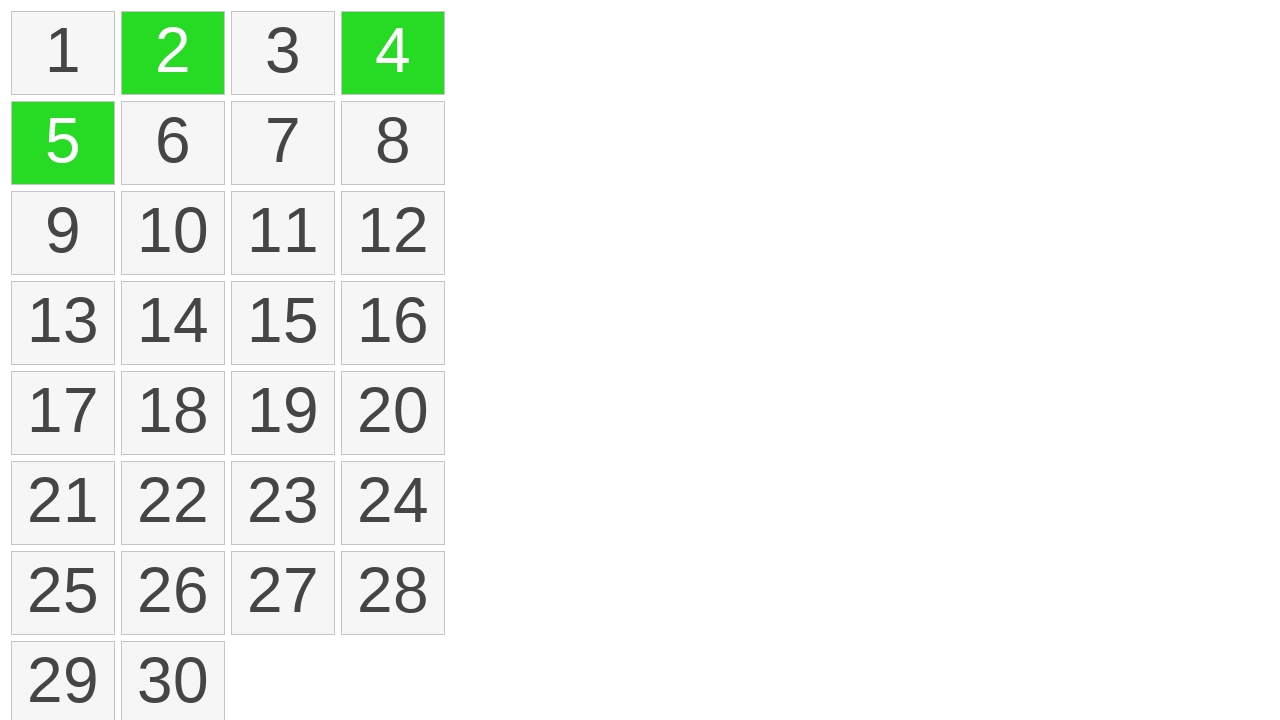

Clicked item at index 6 while holding Ctrl at (283, 143) on ol#selectable>li >> nth=6
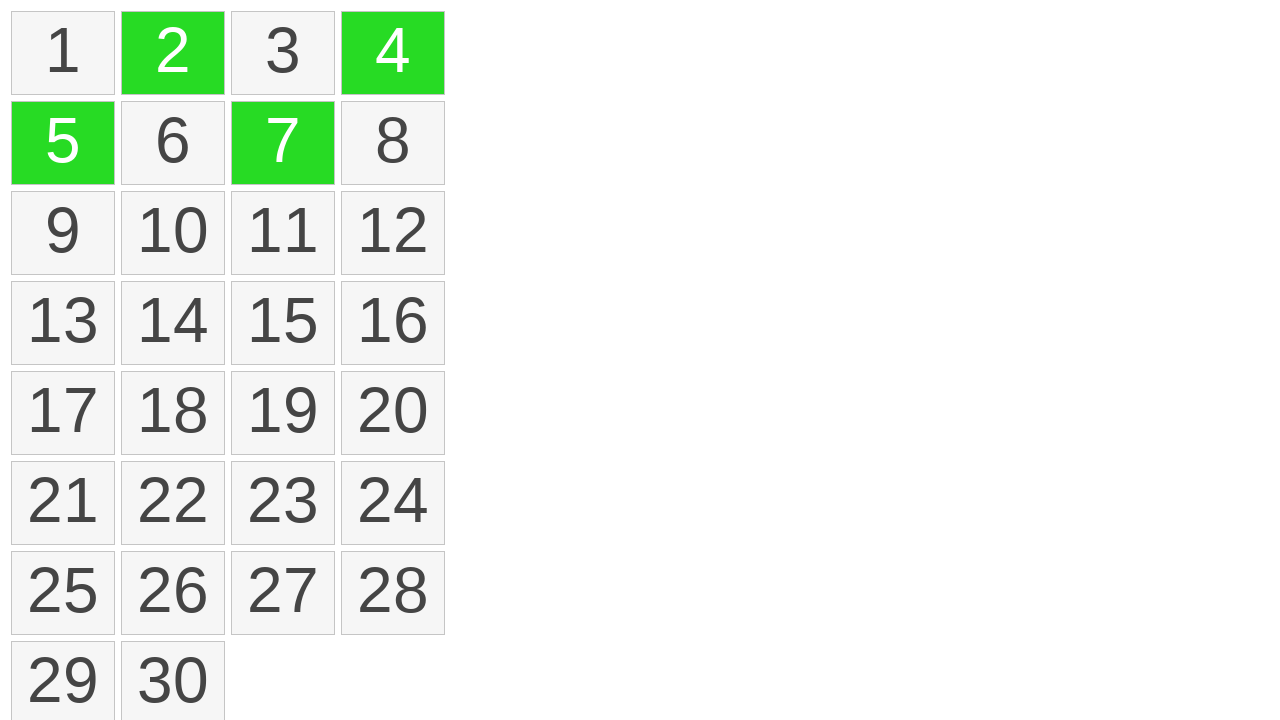

Clicked item at index 10 while holding Ctrl at (283, 233) on ol#selectable>li >> nth=10
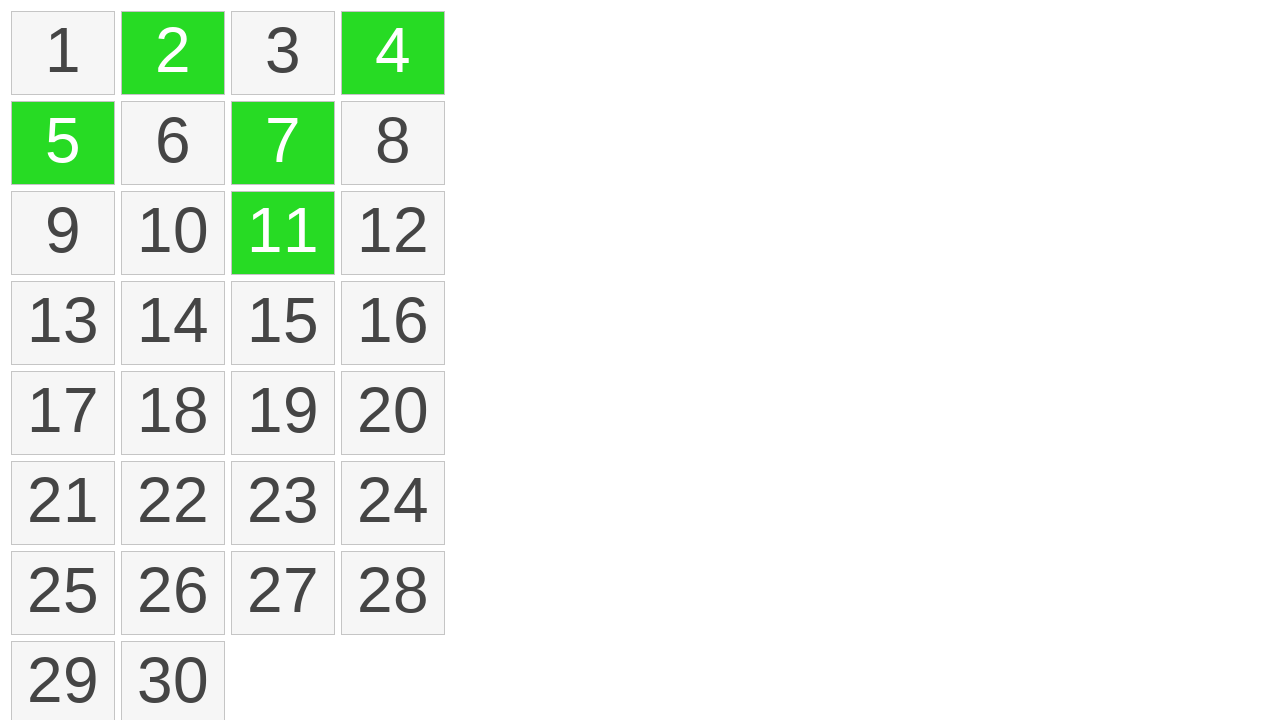

Released Ctrl key after multi-selection complete
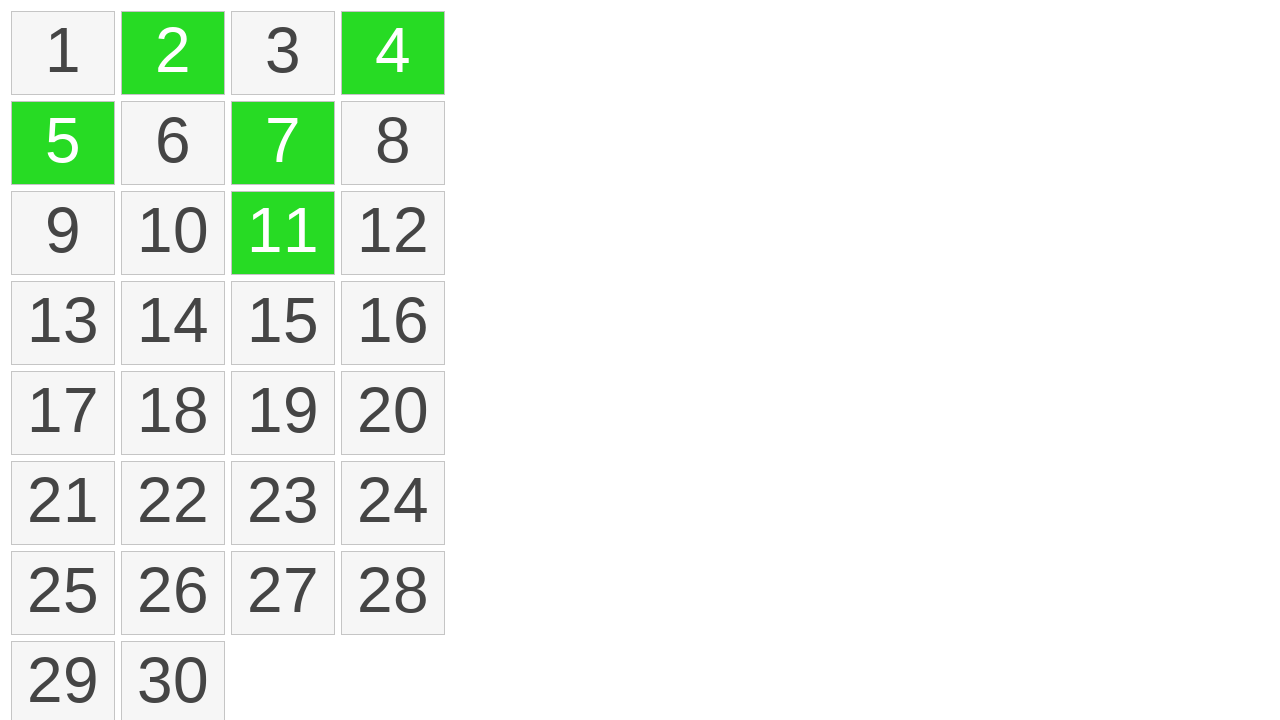

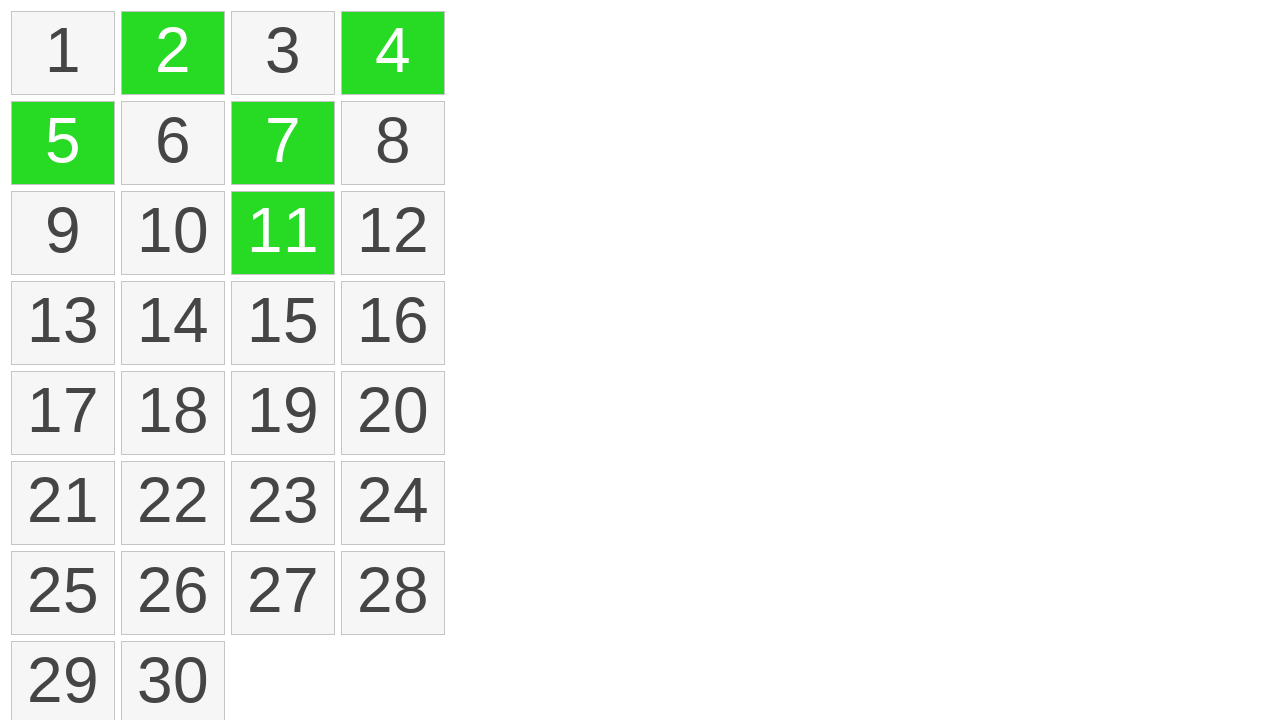